Tests the GreenCart landing page by searching for a product using a short name and extracting the full product name from the search results

Starting URL: https://rahulshettyacademy.com/seleniumPractise/#/

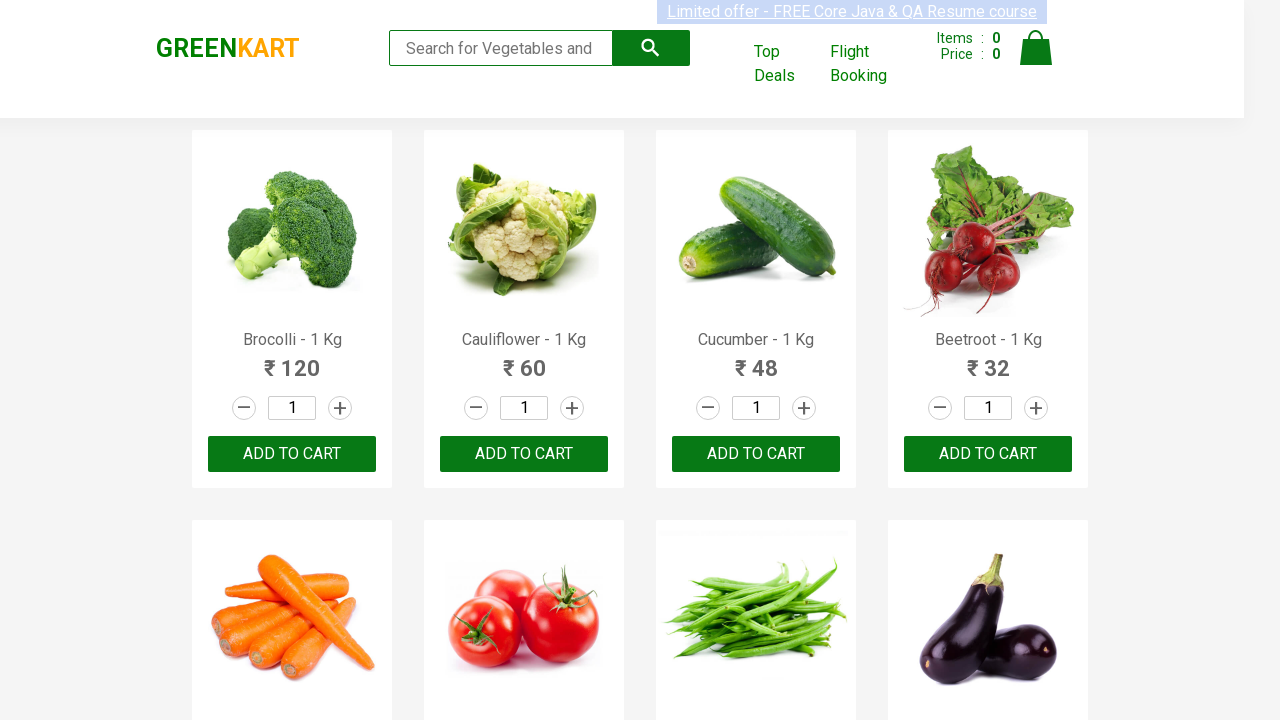

Filled search field with 'Tom' on input[type='search']
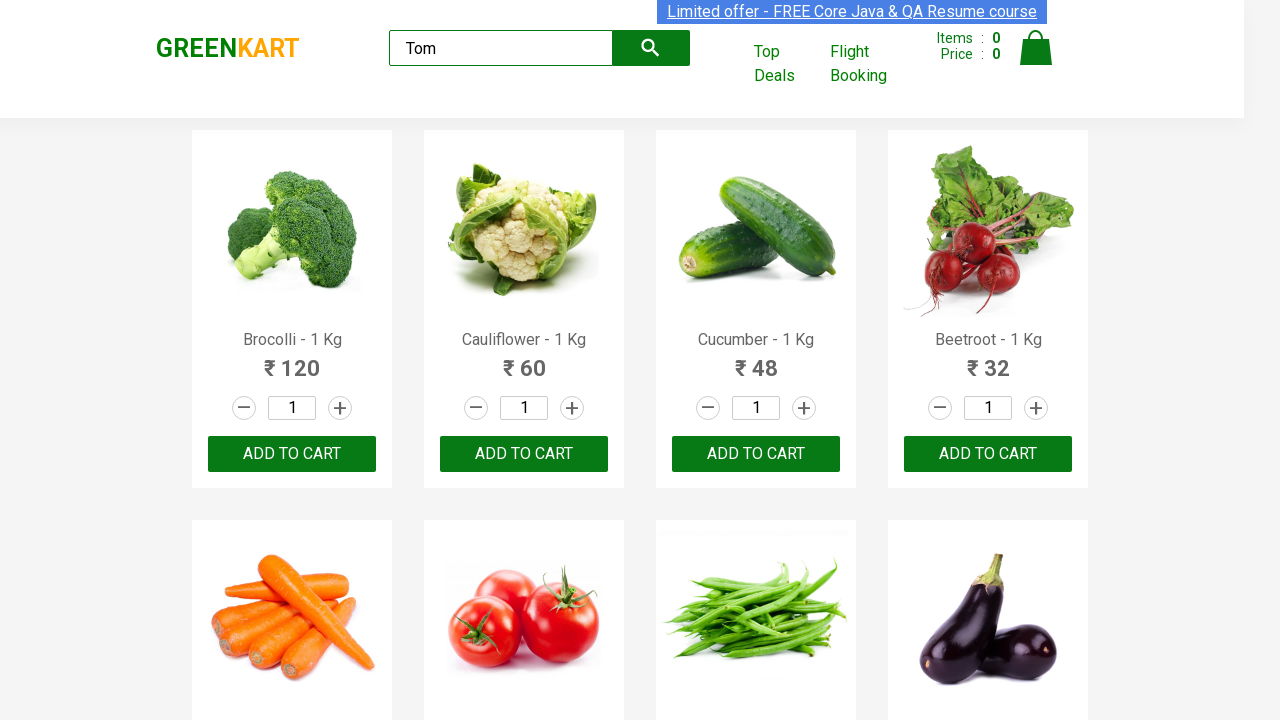

Search results loaded with 'Tomato - 1 Kg' product
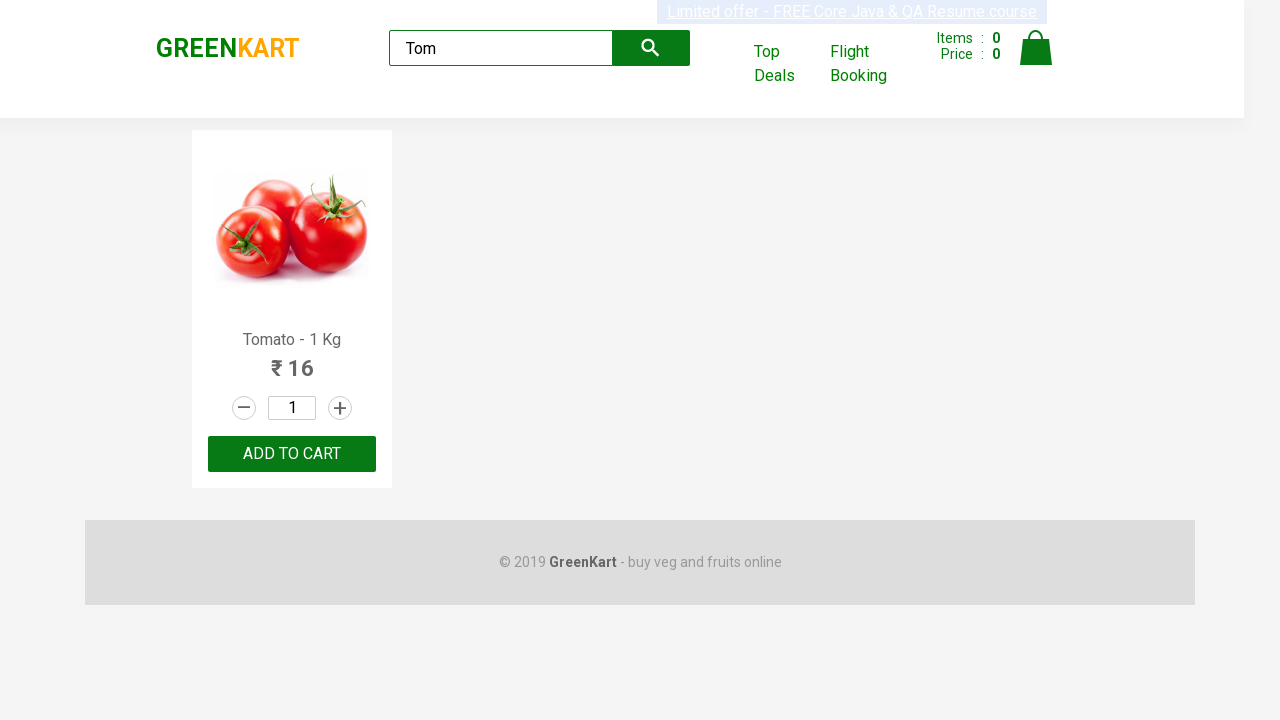

Located product element with full name 'Tomato - 1 Kg'
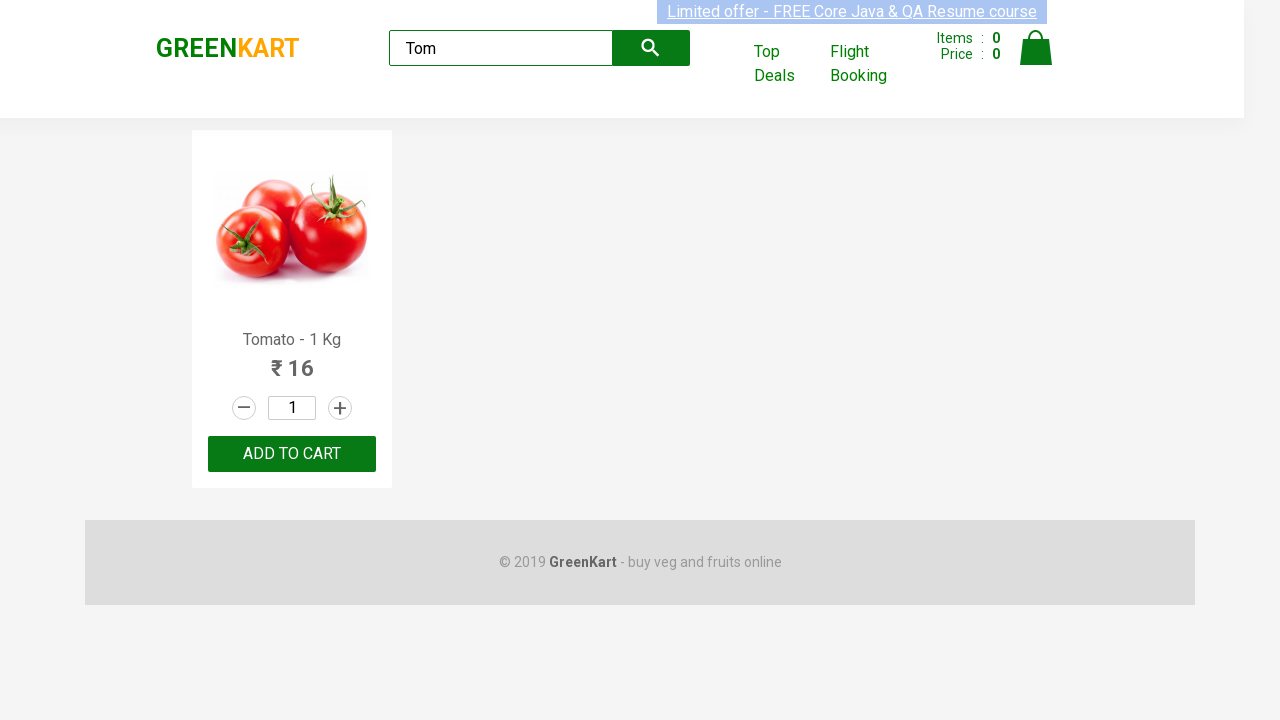

Product element is visible on the page
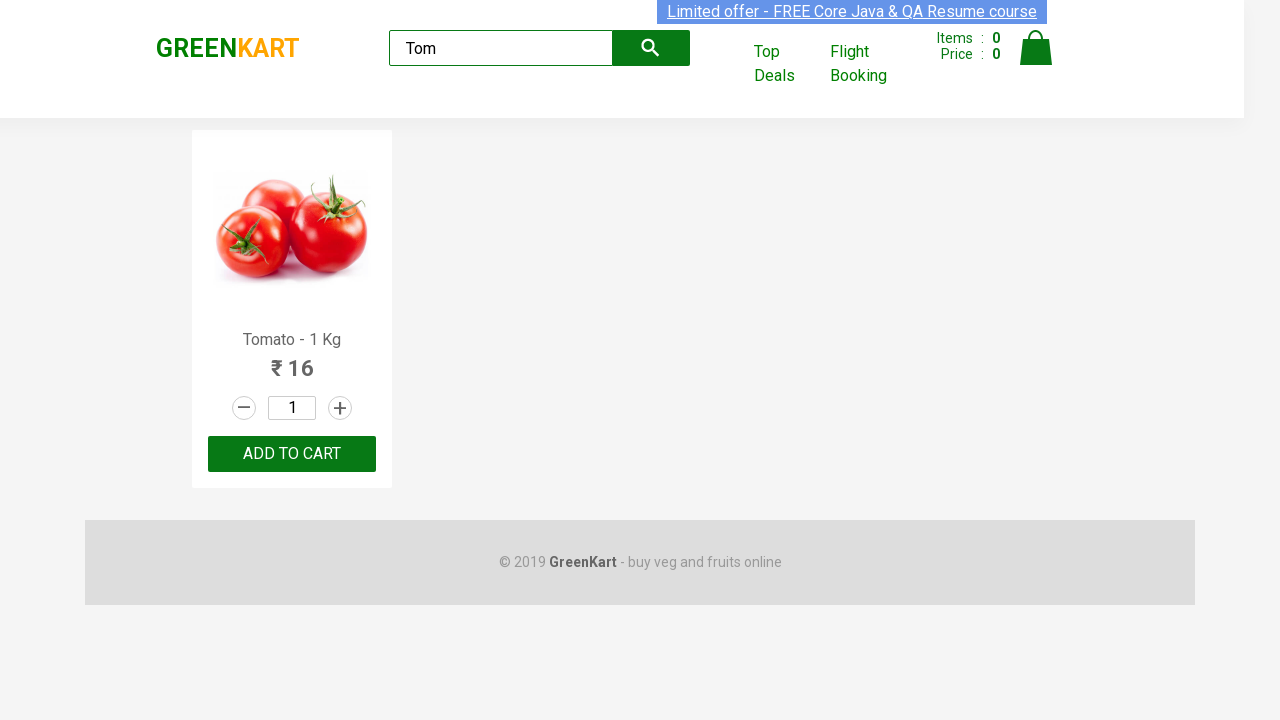

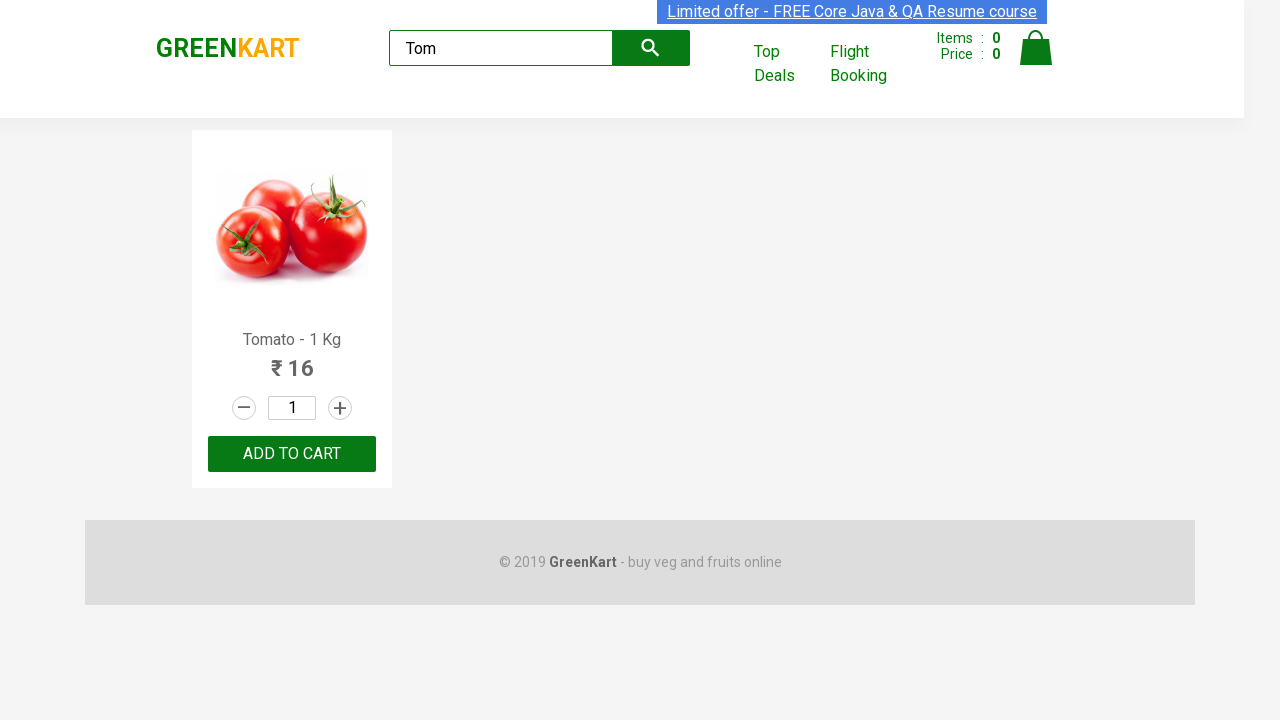